Tests scrolling functionality on Selenium documentation page by scrolling to bottom and clicking a link

Starting URL: https://www.selenium.dev/documentation/webdriver/actions_api/wheel/

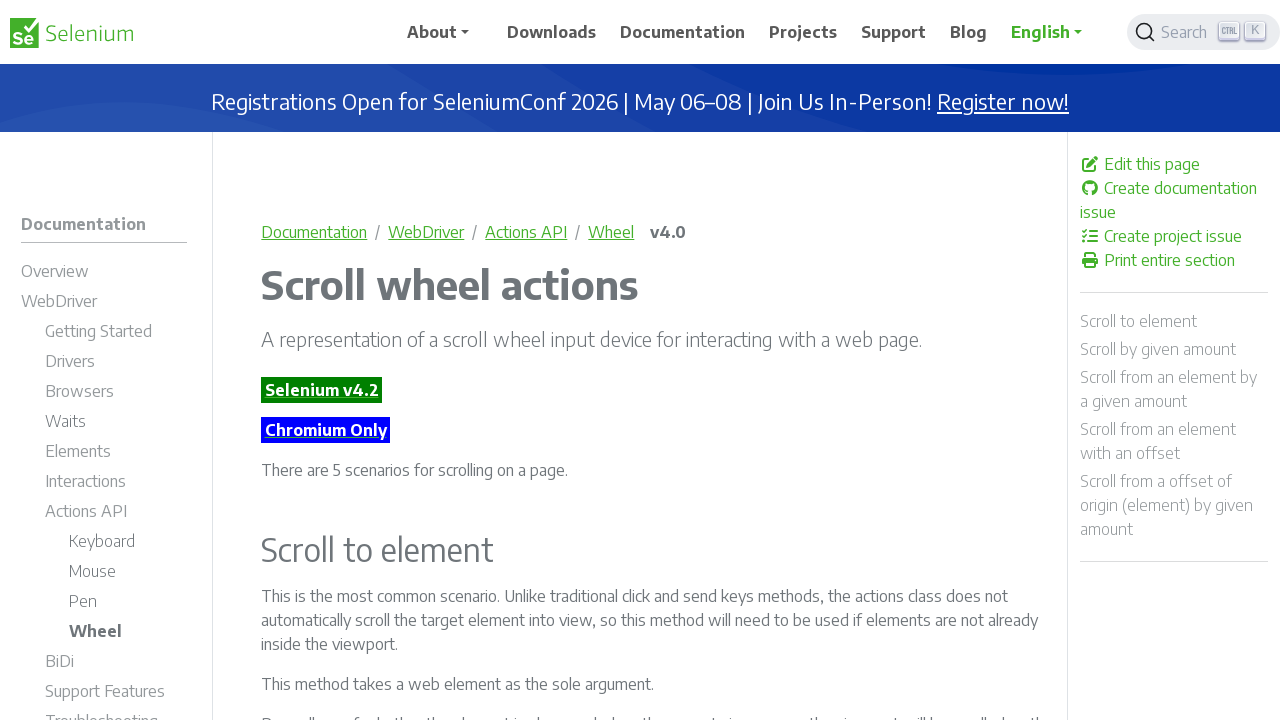

Scrolled to bottom of Selenium documentation page
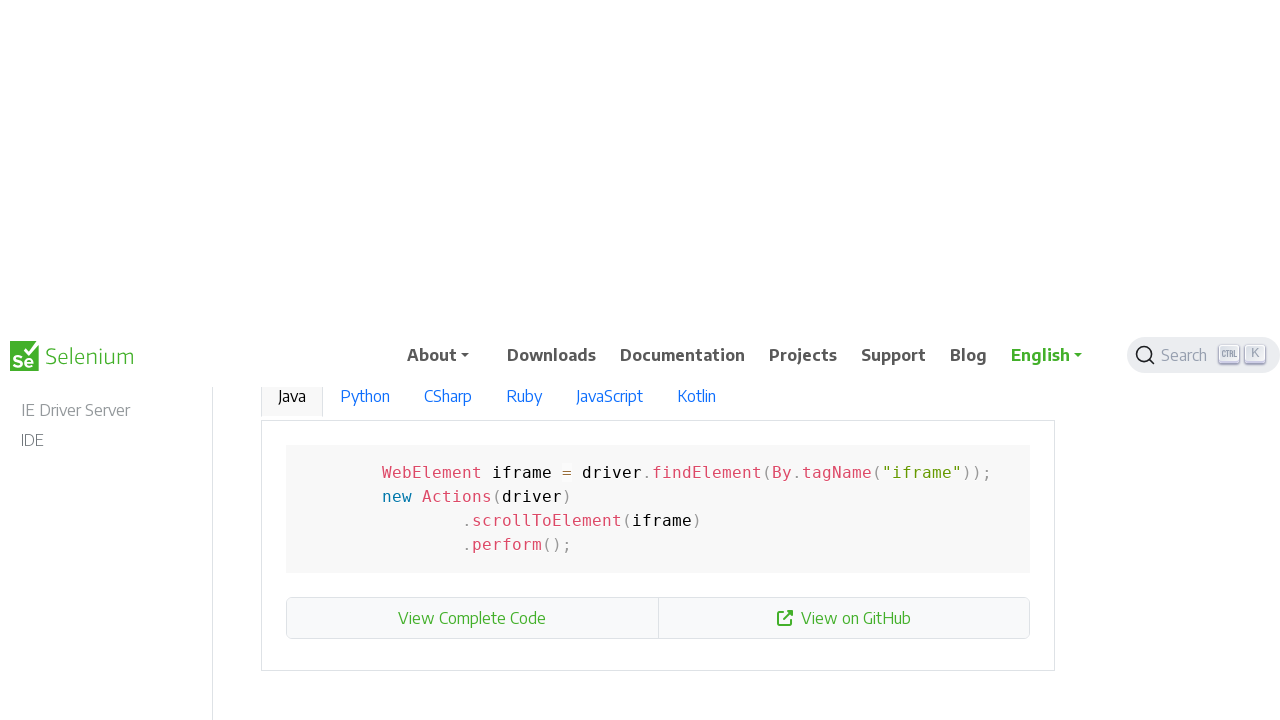

Waited 3 seconds for page to settle after scrolling
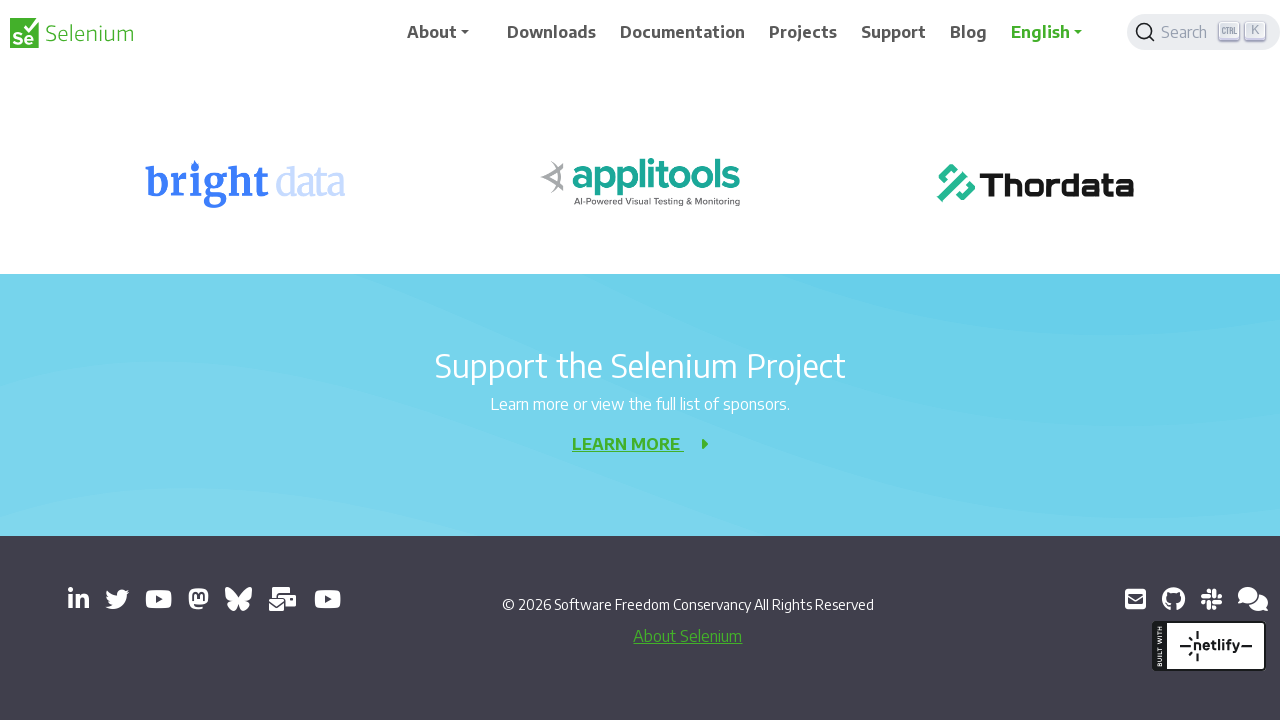

Clicked on 'About Selenium' link at bottom of page at (688, 636) on (//a[text()='About Selenium'])[2]
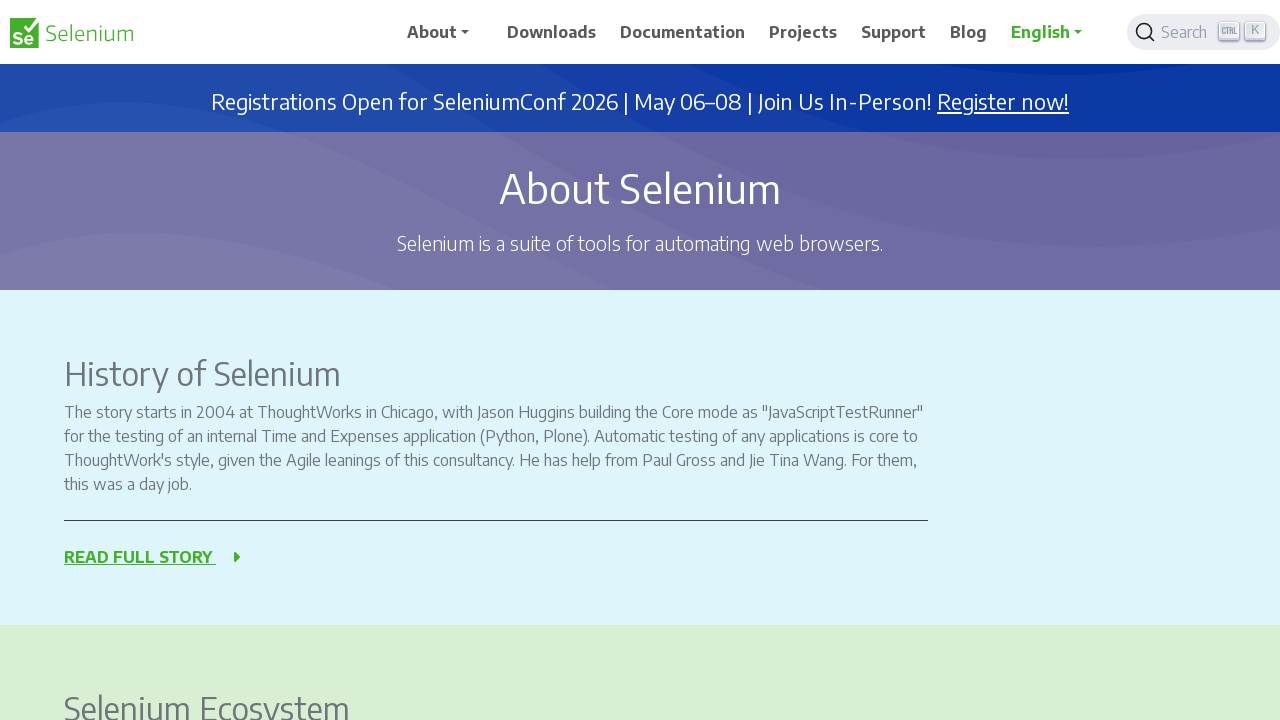

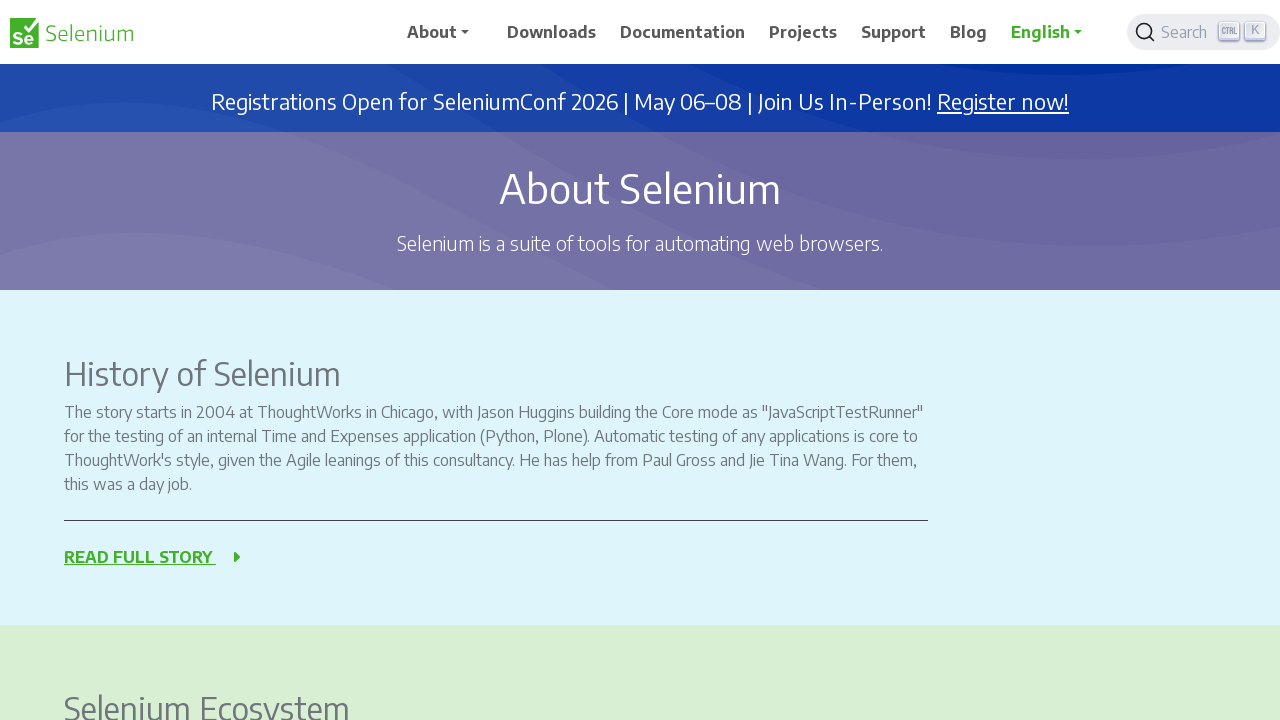